Navigates to the BrowserStack homepage and clicks the "Get started free" button to test the main call-to-action link.

Starting URL: https://www.browserstack.com/

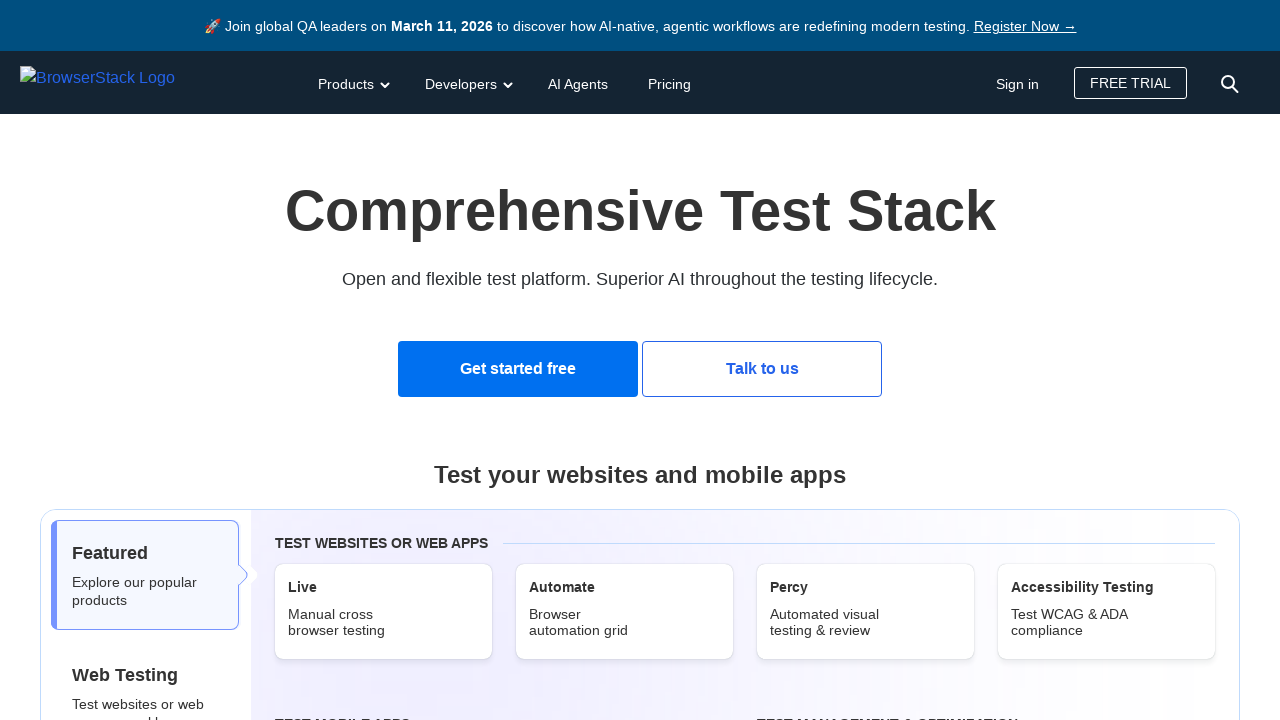

Navigated to BrowserStack homepage
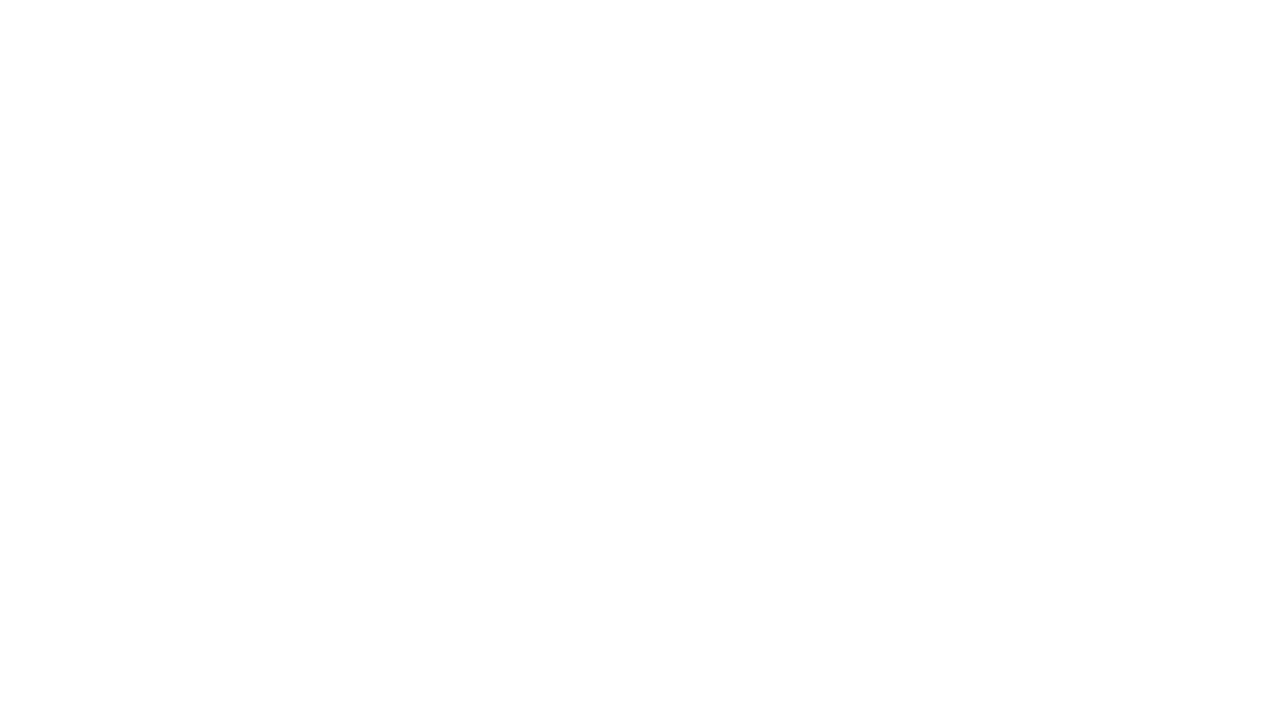

Clicked the 'Get started free' call-to-action button at (518, 369) on text=Get started free
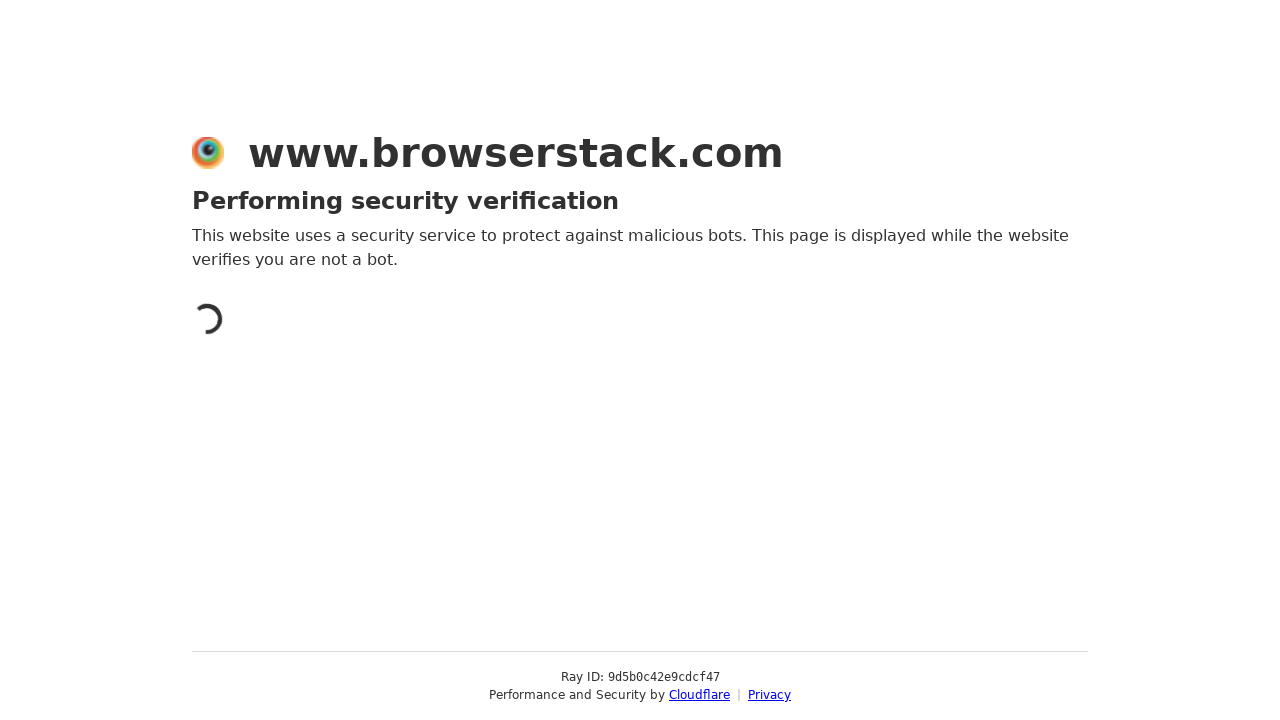

Navigation completed and network idle
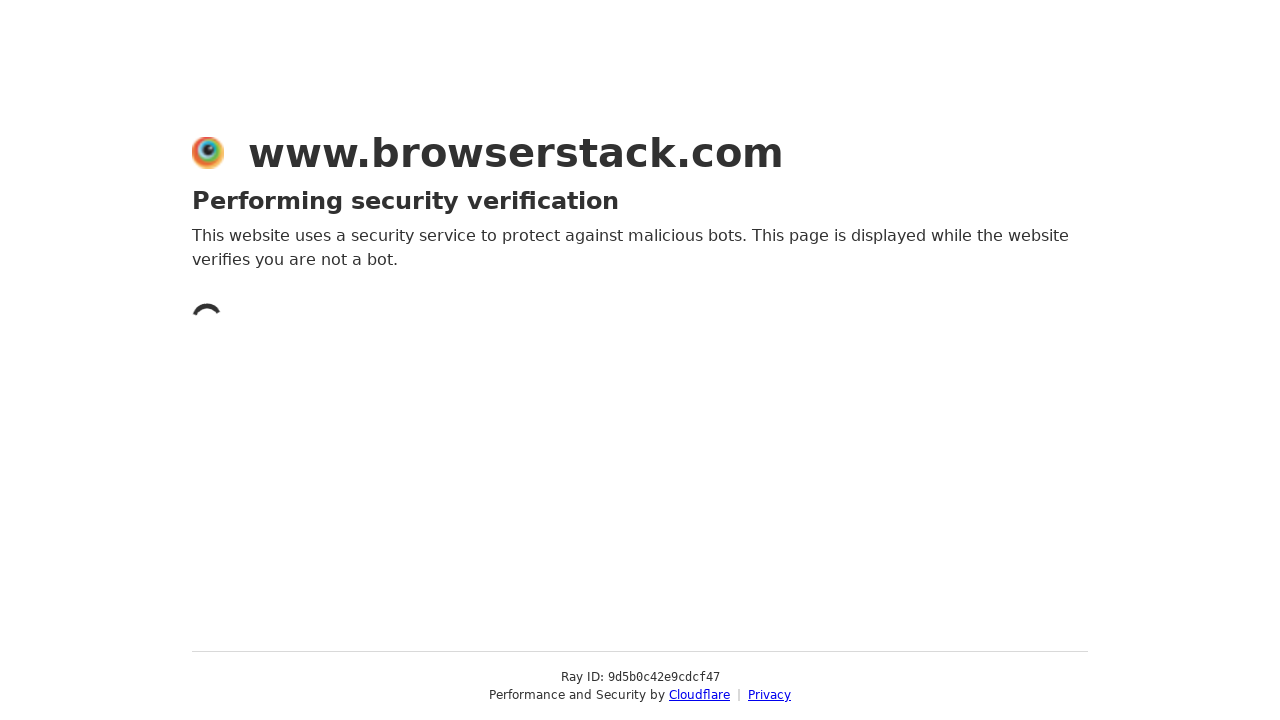

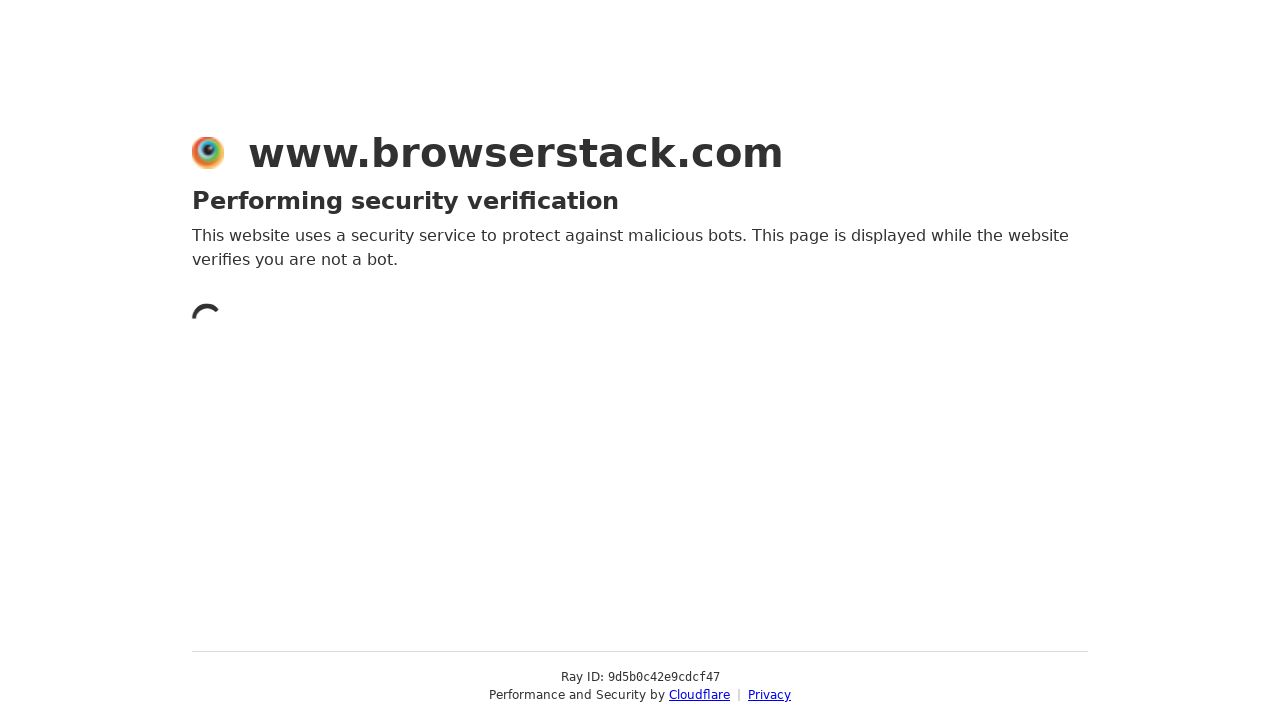